Tests drag and drop functionality within an iframe on jQuery UI demo page, then navigates to another demo by clicking a link

Starting URL: https://jqueryui.com/droppable/

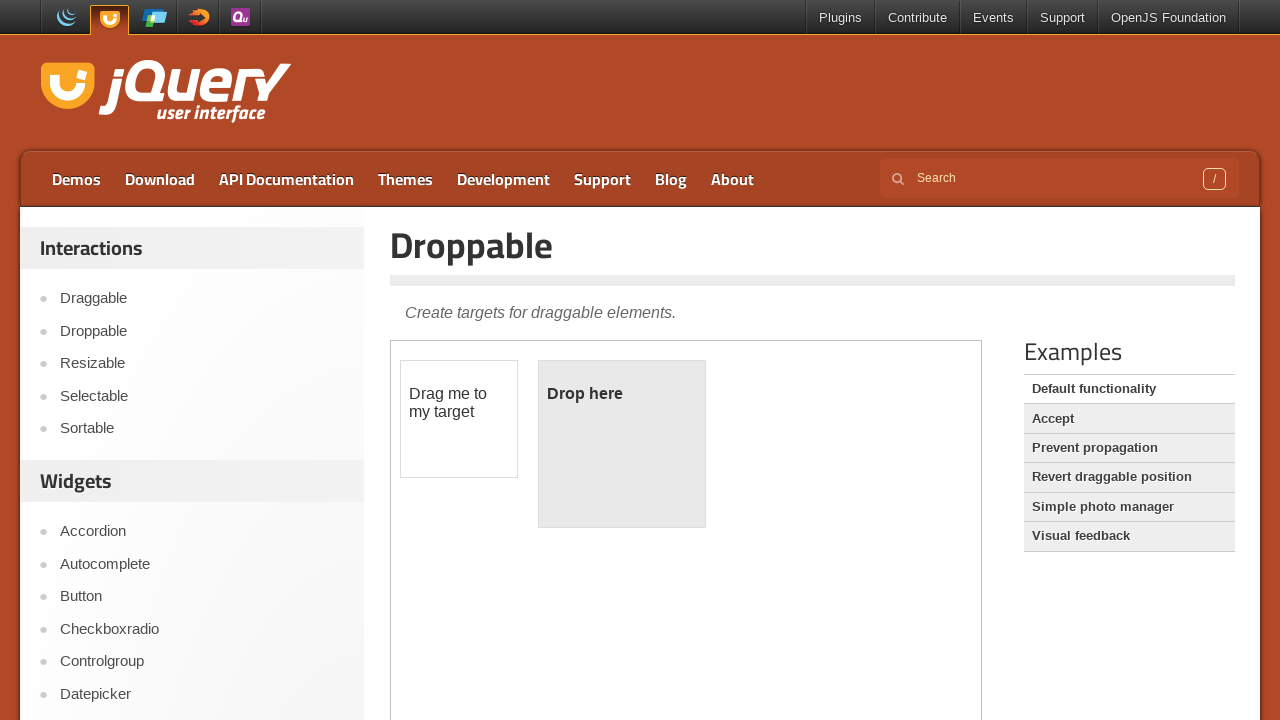

Located the iframe containing the drag and drop demo
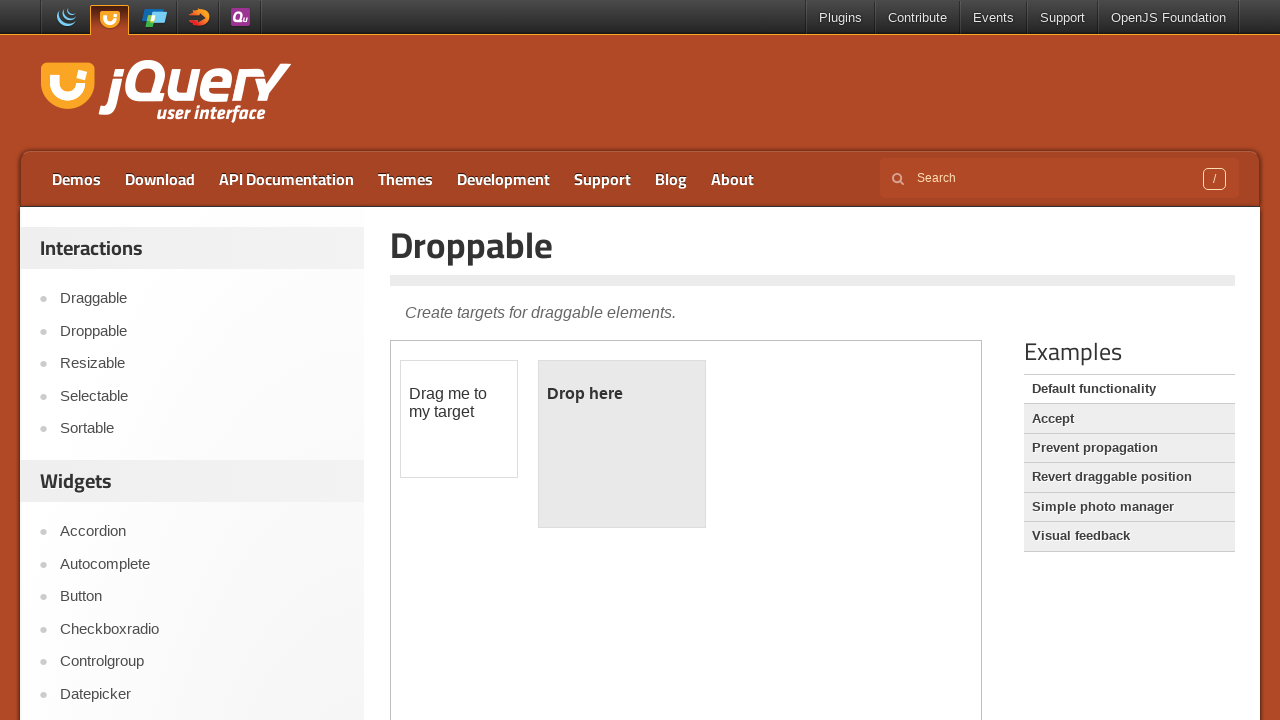

Retrieved draggable element text: 
	Drag me to my target

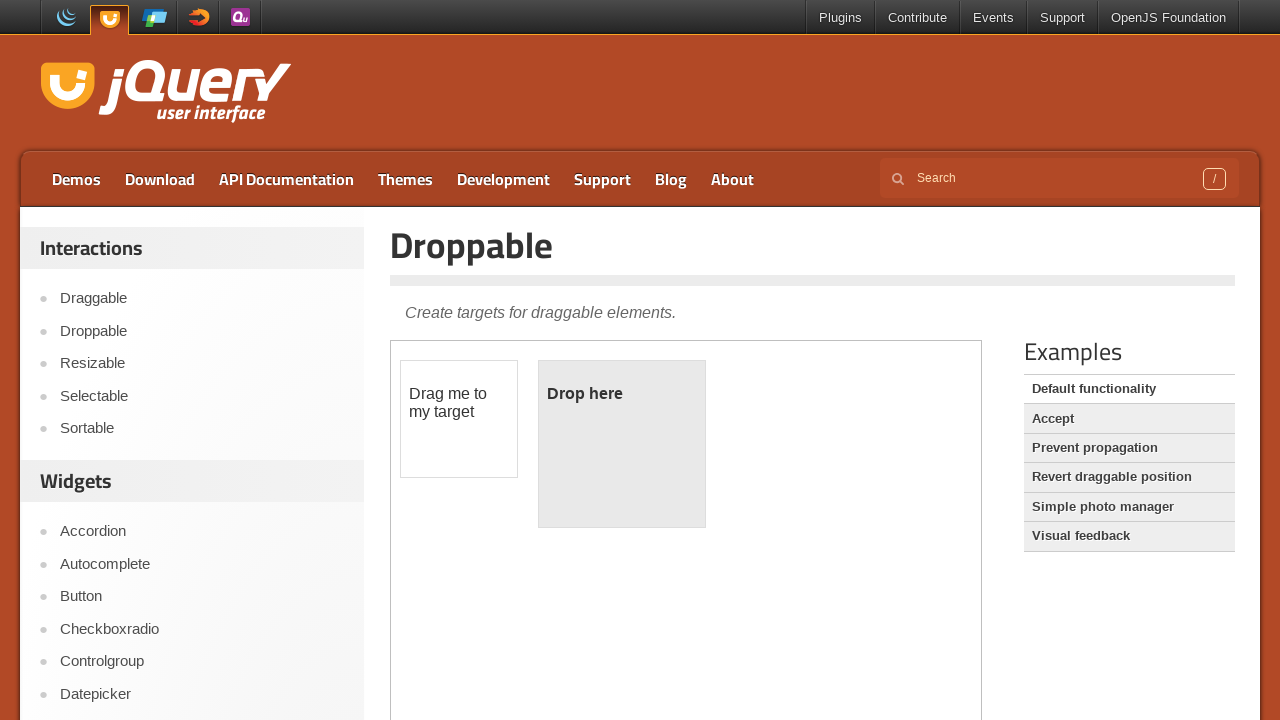

Retrieved droppable element text: 
	Drop here

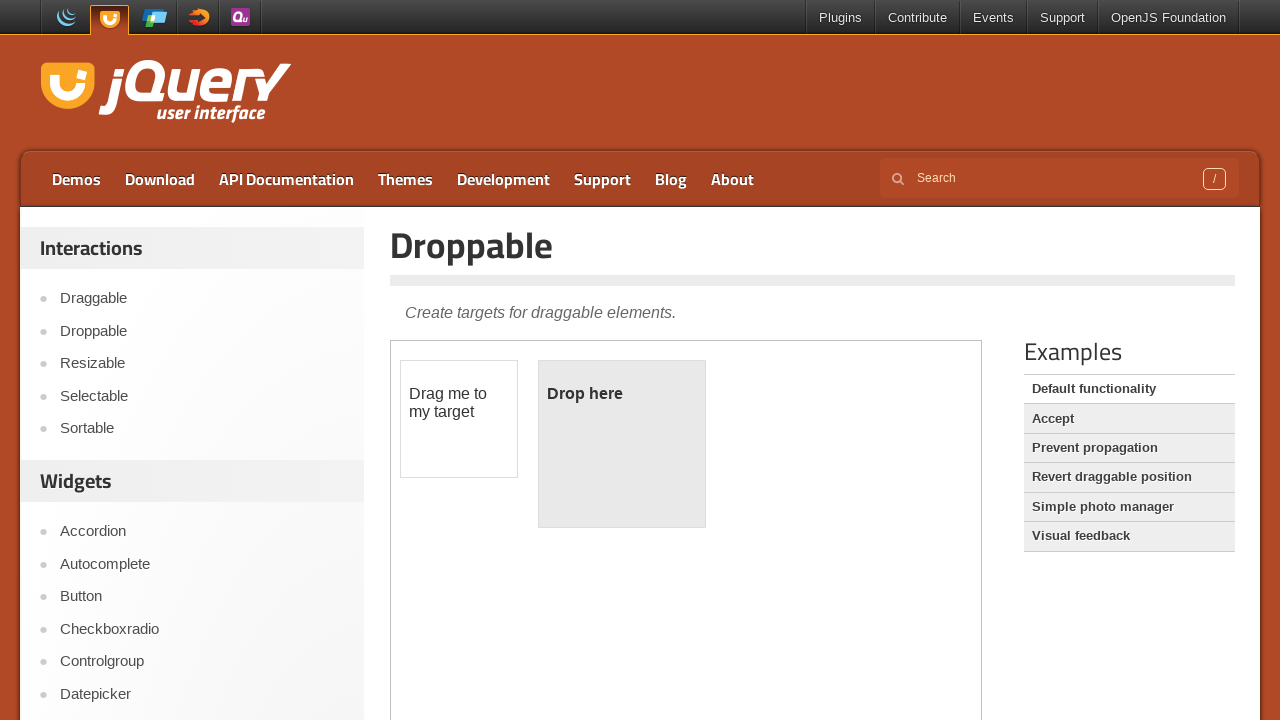

Performed drag and drop of draggable element onto droppable element within iframe at (622, 444)
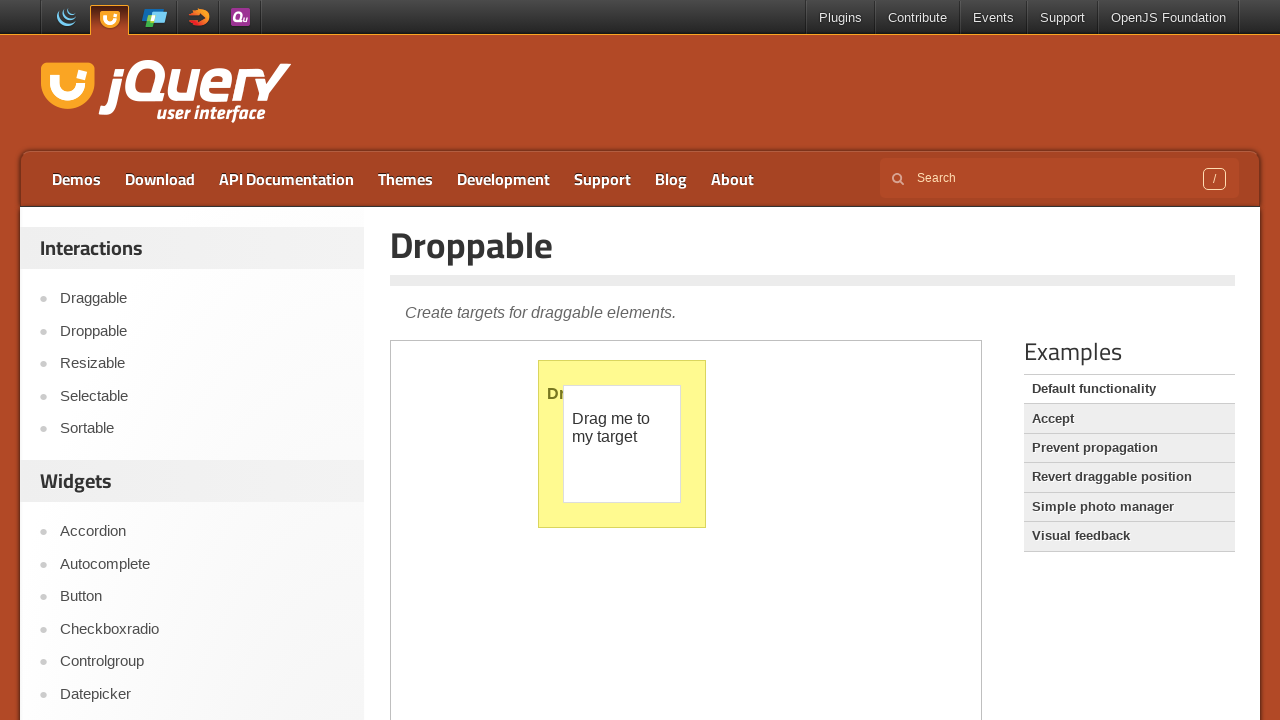

Clicked on the Selectable link to navigate to another jQuery UI demo at (202, 396) on text=Selectable
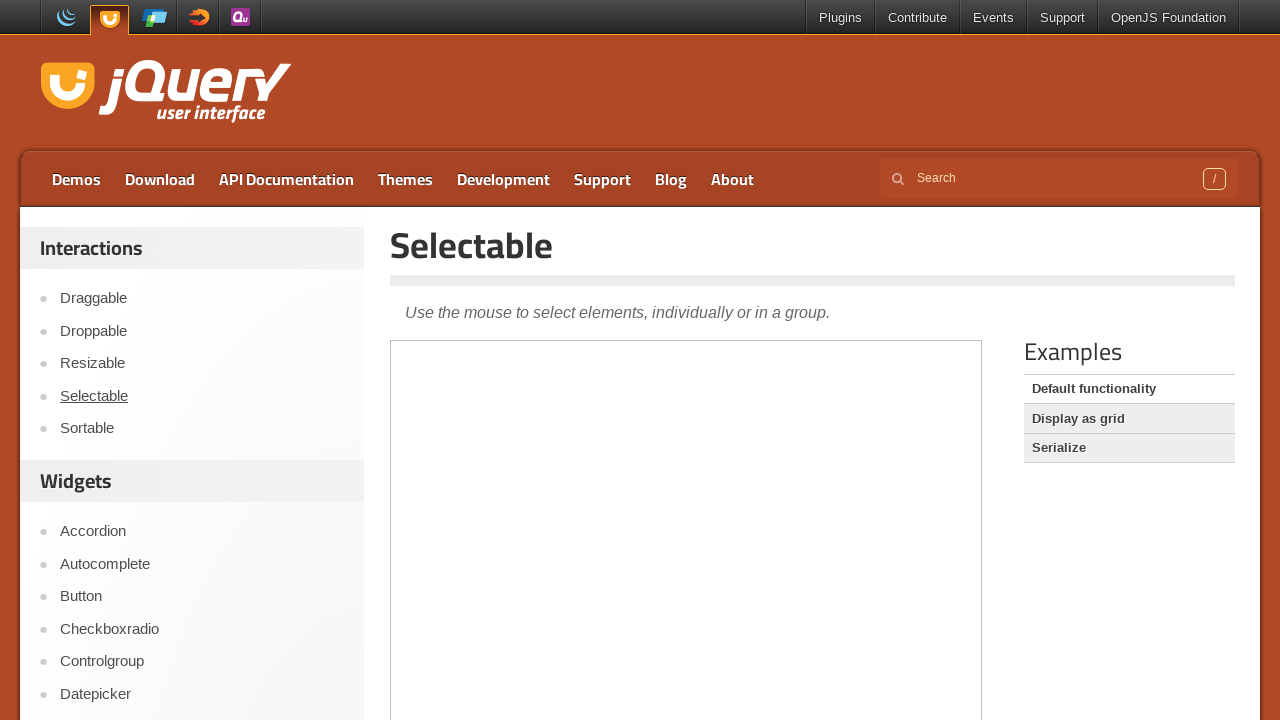

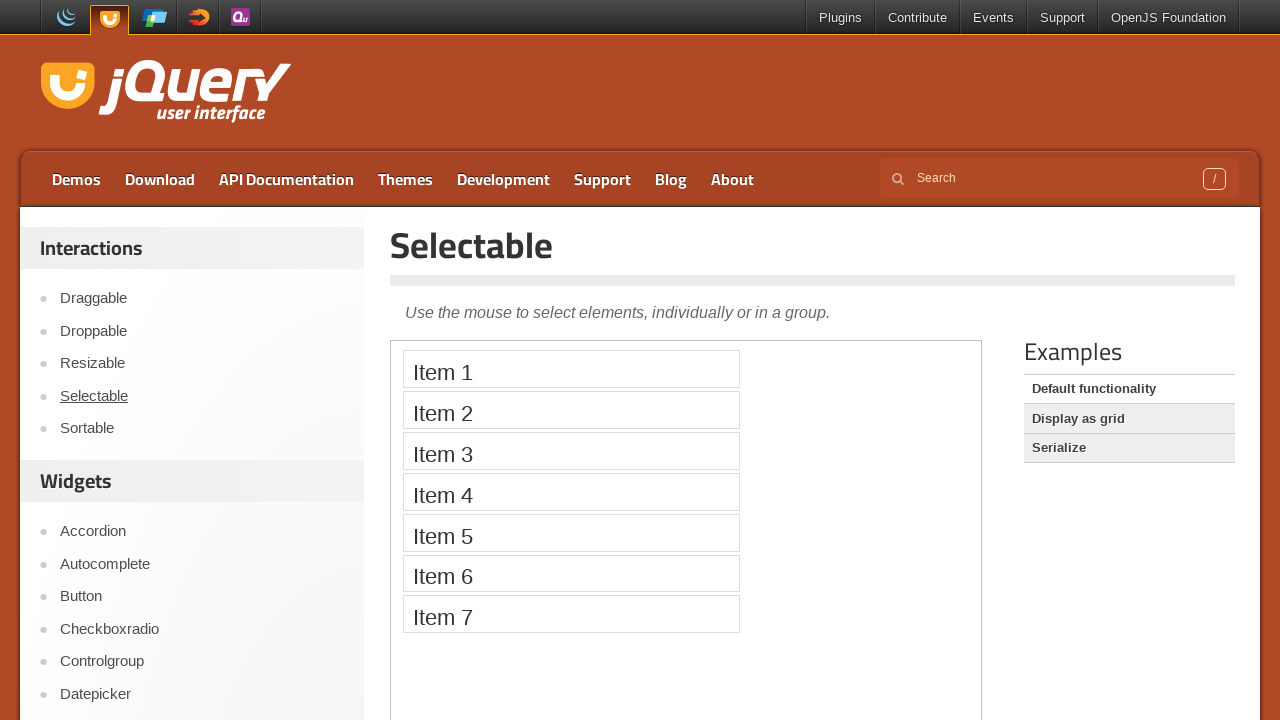